Tests radio button selection functionality by clicking on Yes and Impressive radio buttons and verifying the selection text updates correctly

Starting URL: https://demoqa.com/radio-button

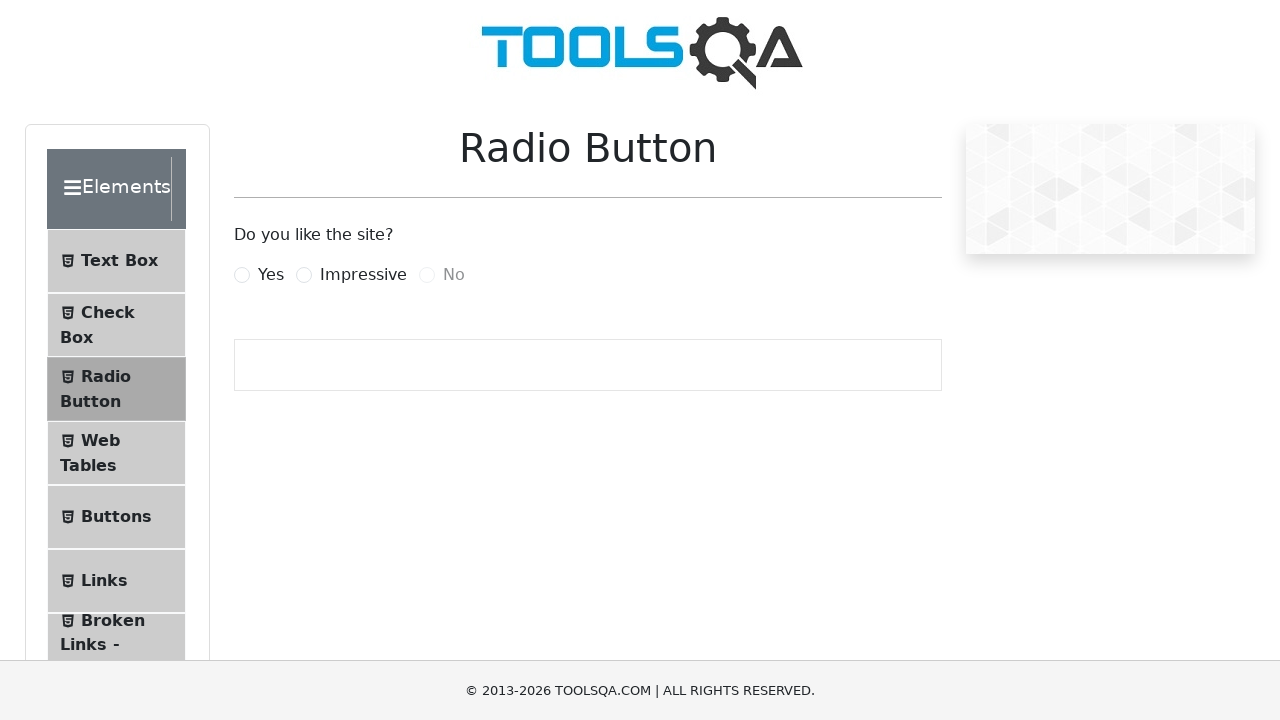

Clicked 'Yes' radio button at (271, 275) on xpath=//label[normalize-space()='Yes']
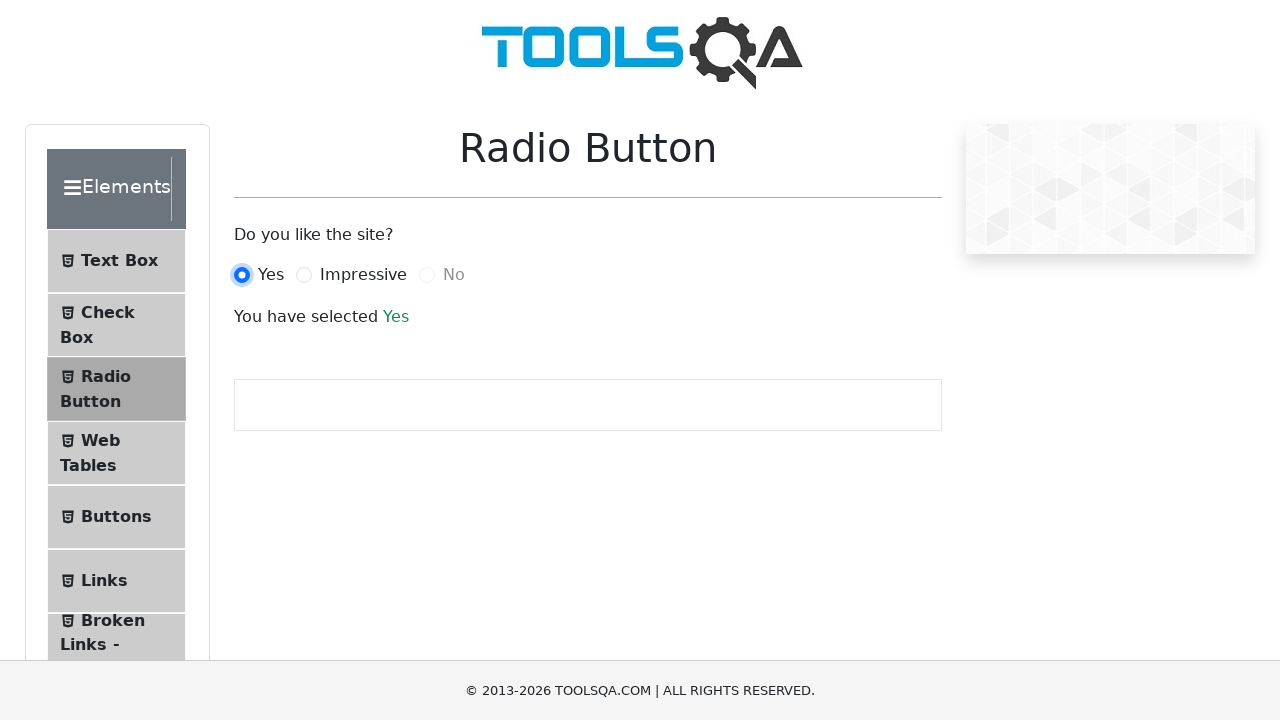

Verified selection text element loaded after clicking Yes
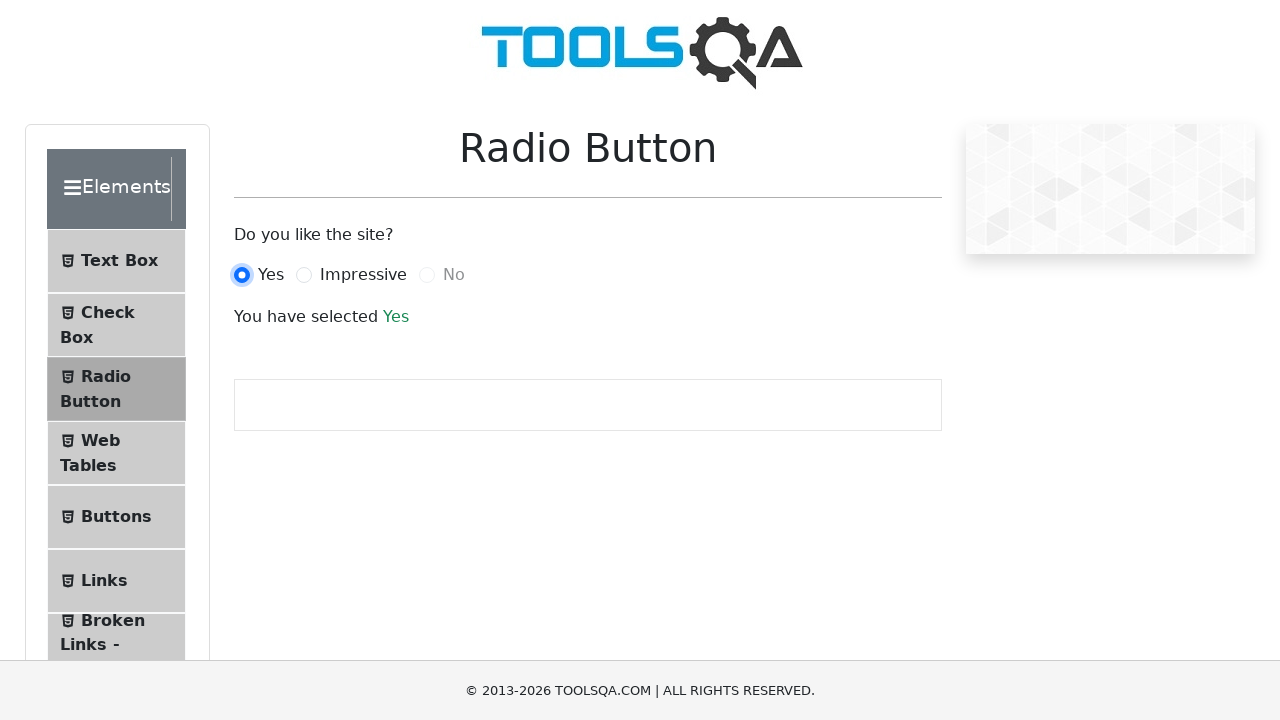

Clicked 'Impressive' radio button at (363, 275) on xpath=//label[normalize-space()='Impressive']
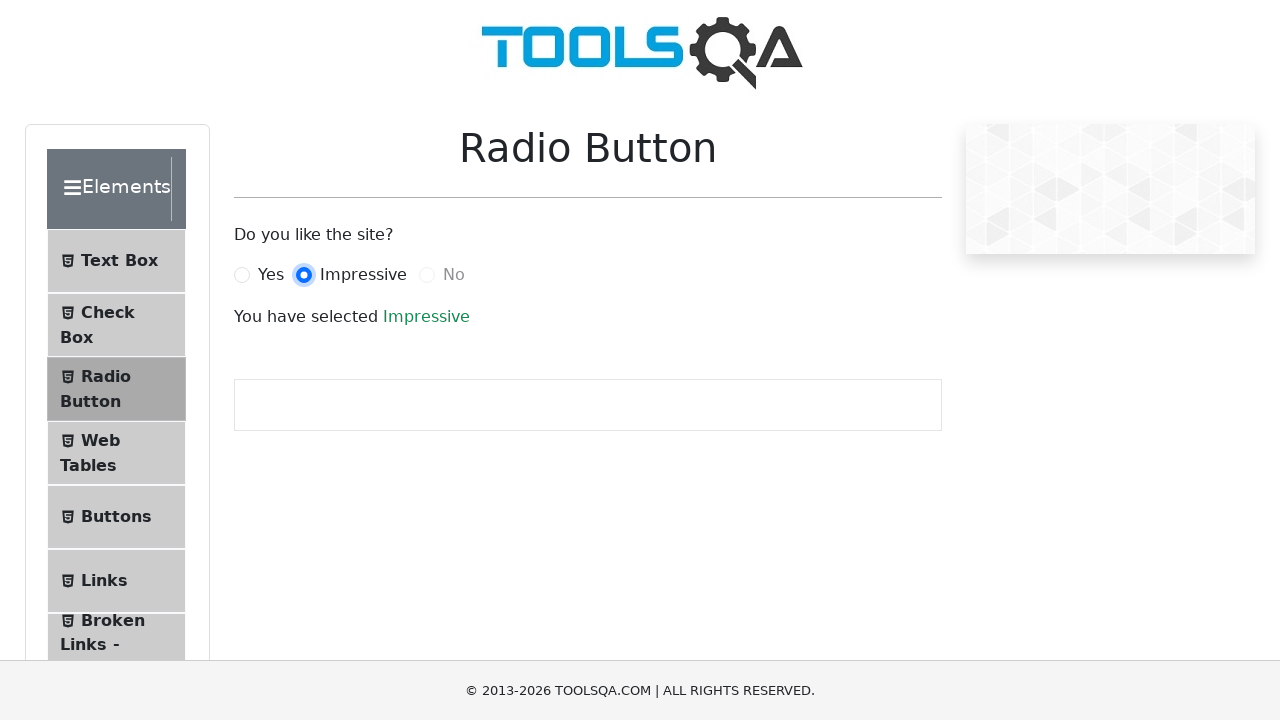

Verified selection text updated after clicking Impressive
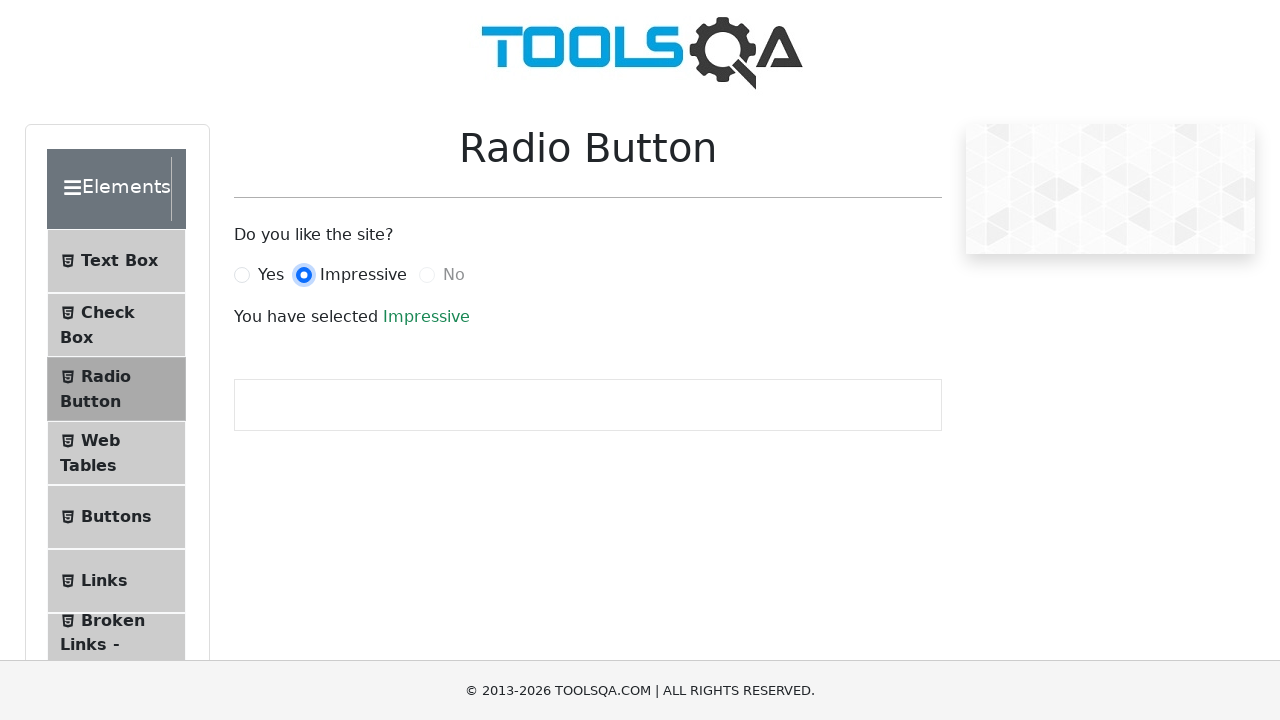

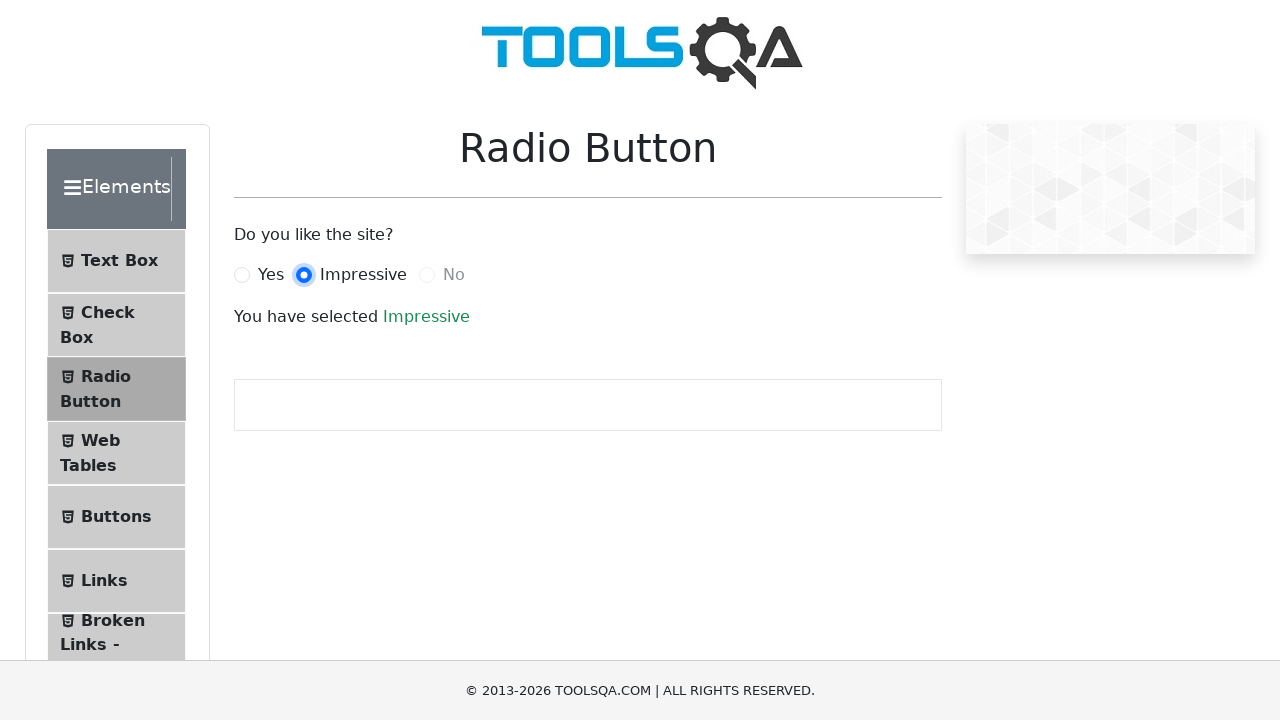